Navigates to a test automation website, maximizes the window, and retrieves window handle information for multi-window management demonstration

Starting URL: https://www.testotomasyonu.com

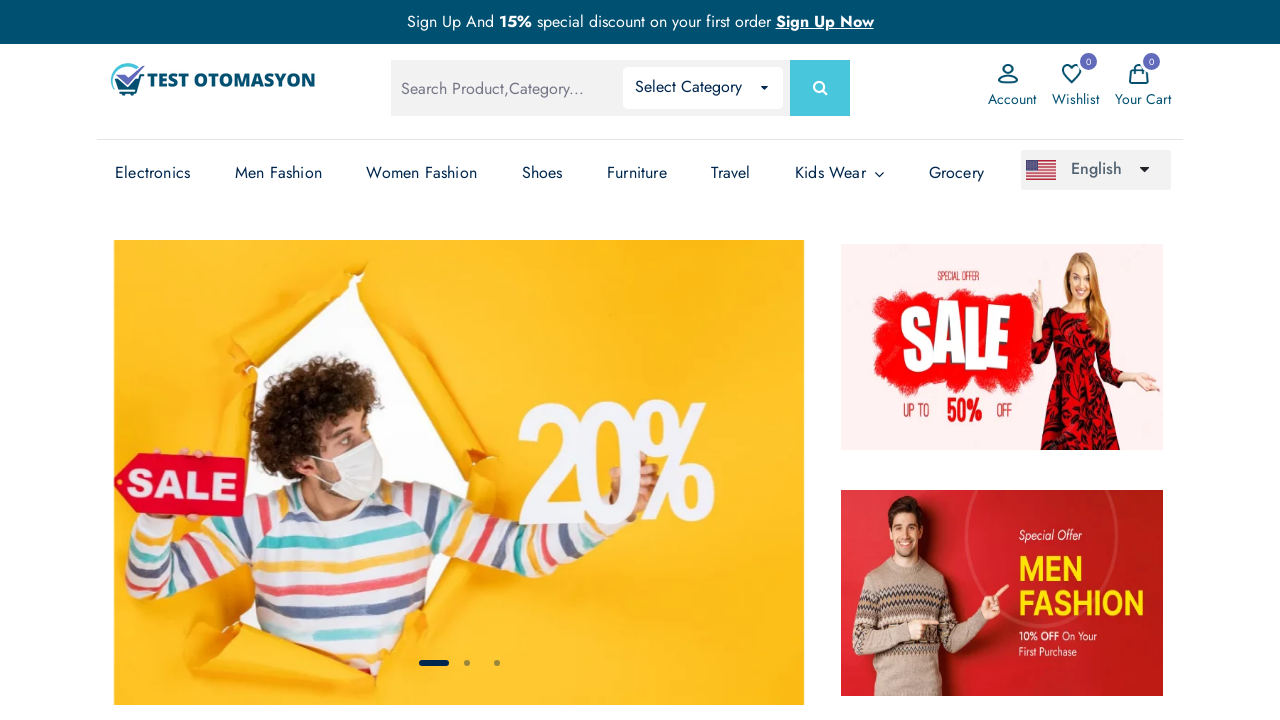

Waited for page to load - domcontentloaded state reached
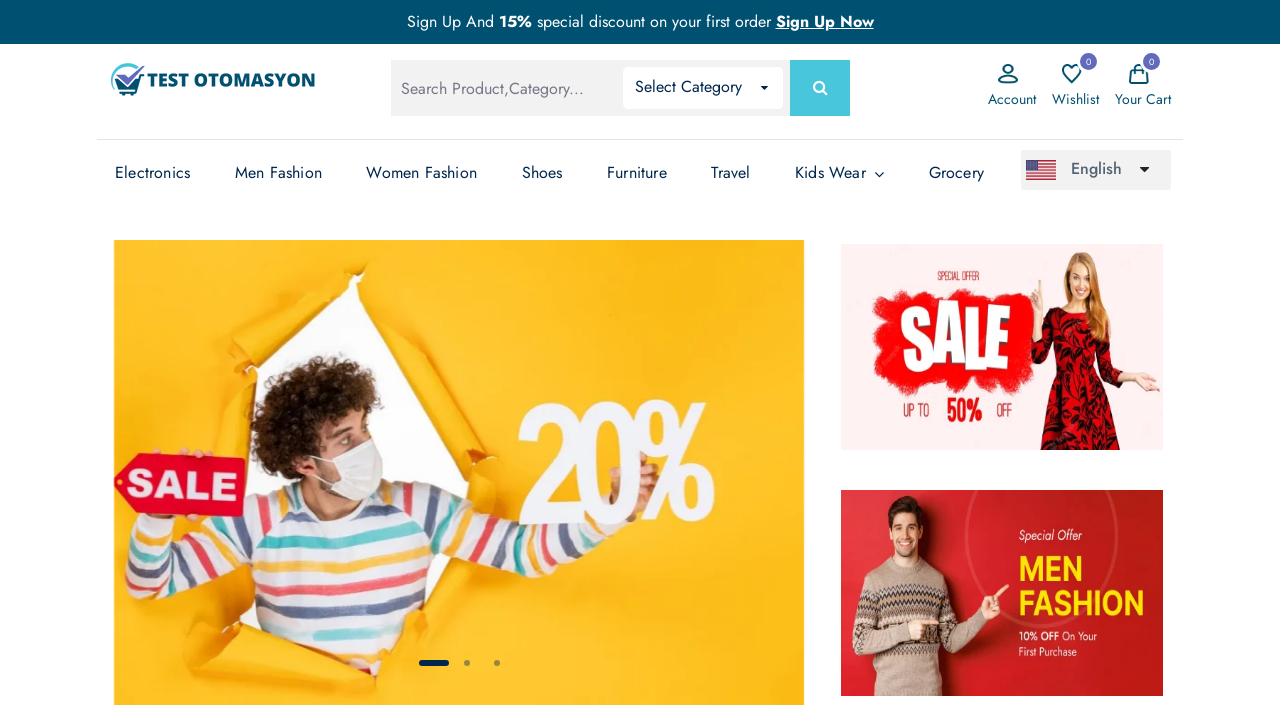

Retrieved and printed page title
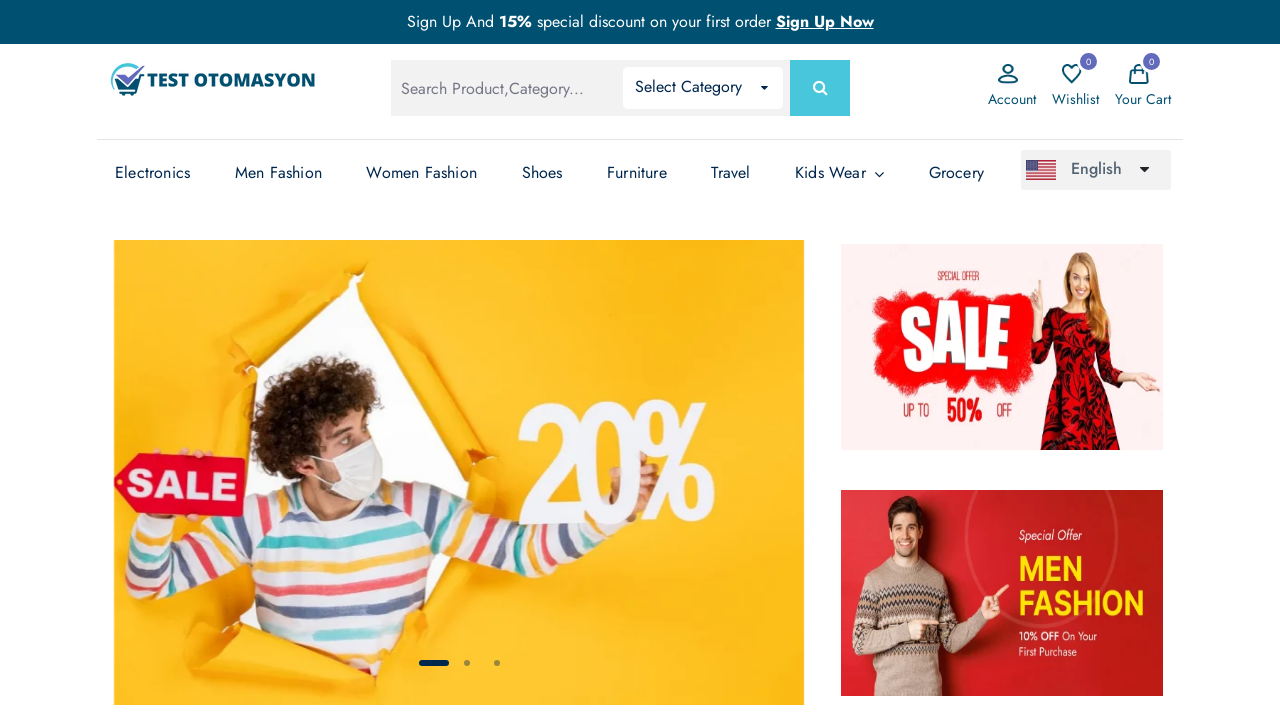

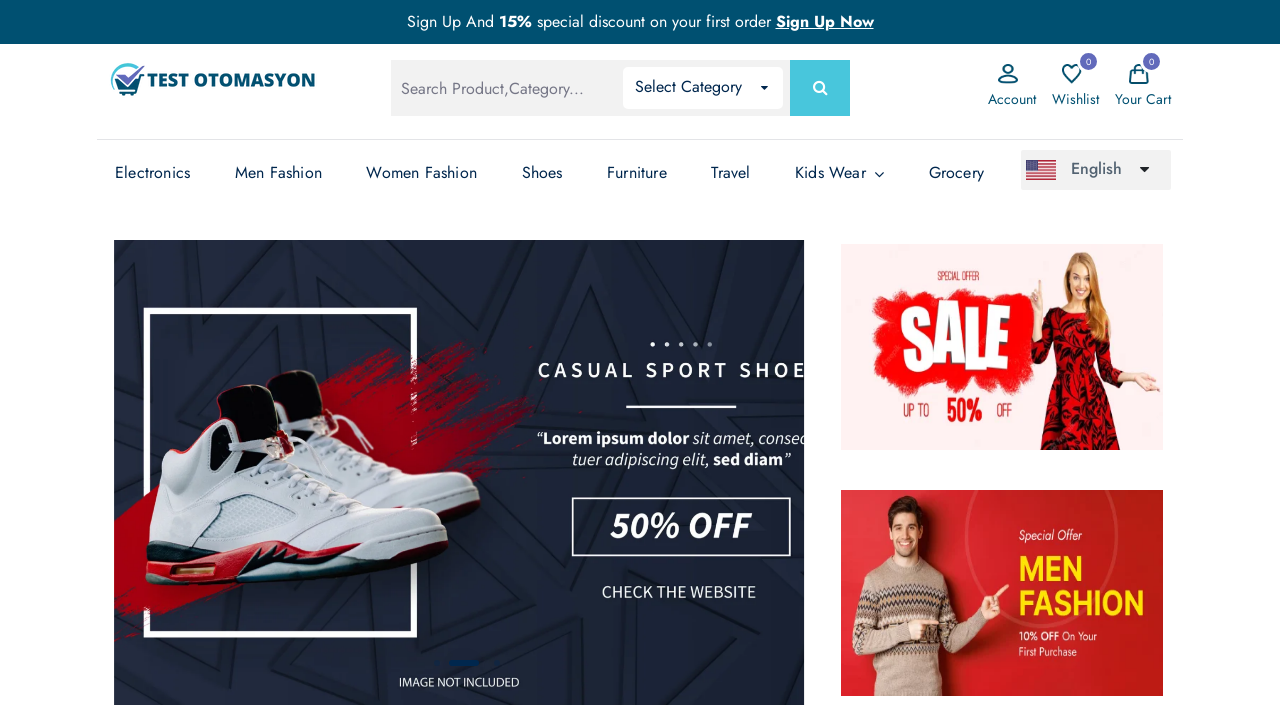